Tests dynamic content loading by clicking a button that reveals textboxes and then filling in text

Starting URL: https://www.hyrtutorials.com/p/waits-demo.html

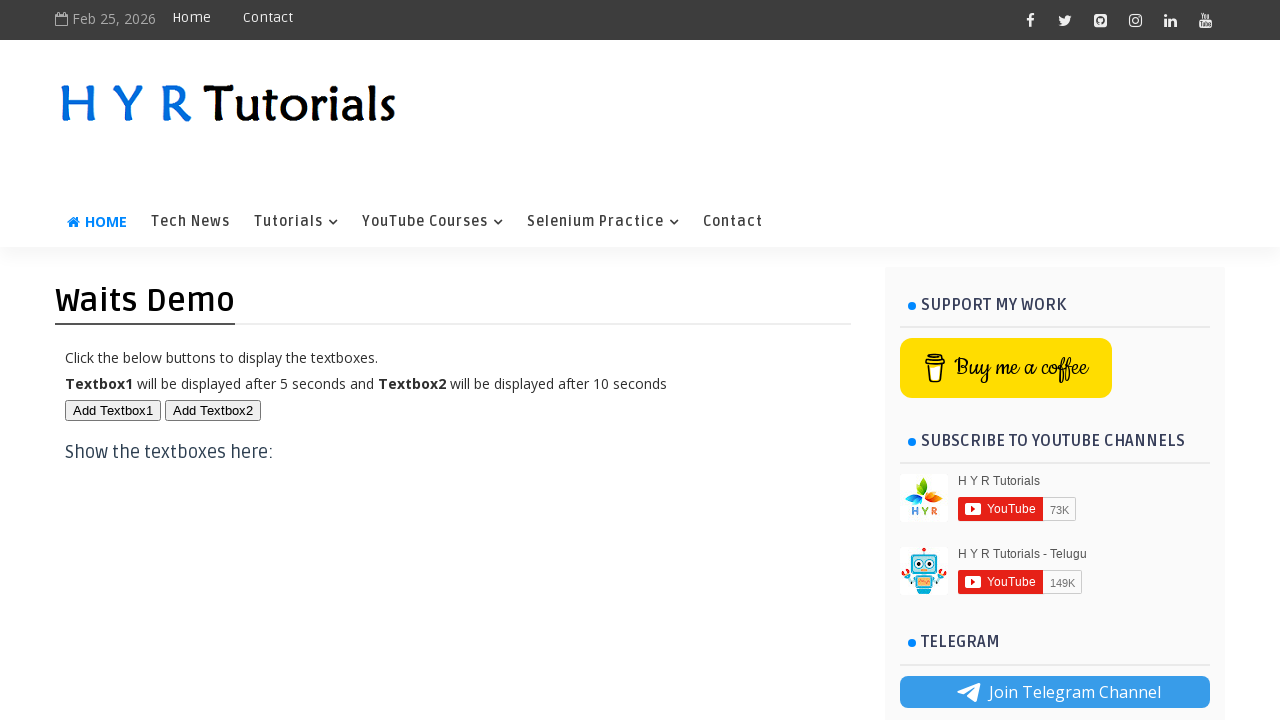

Clicked button to trigger dynamic content loading at (113, 410) on #btn1
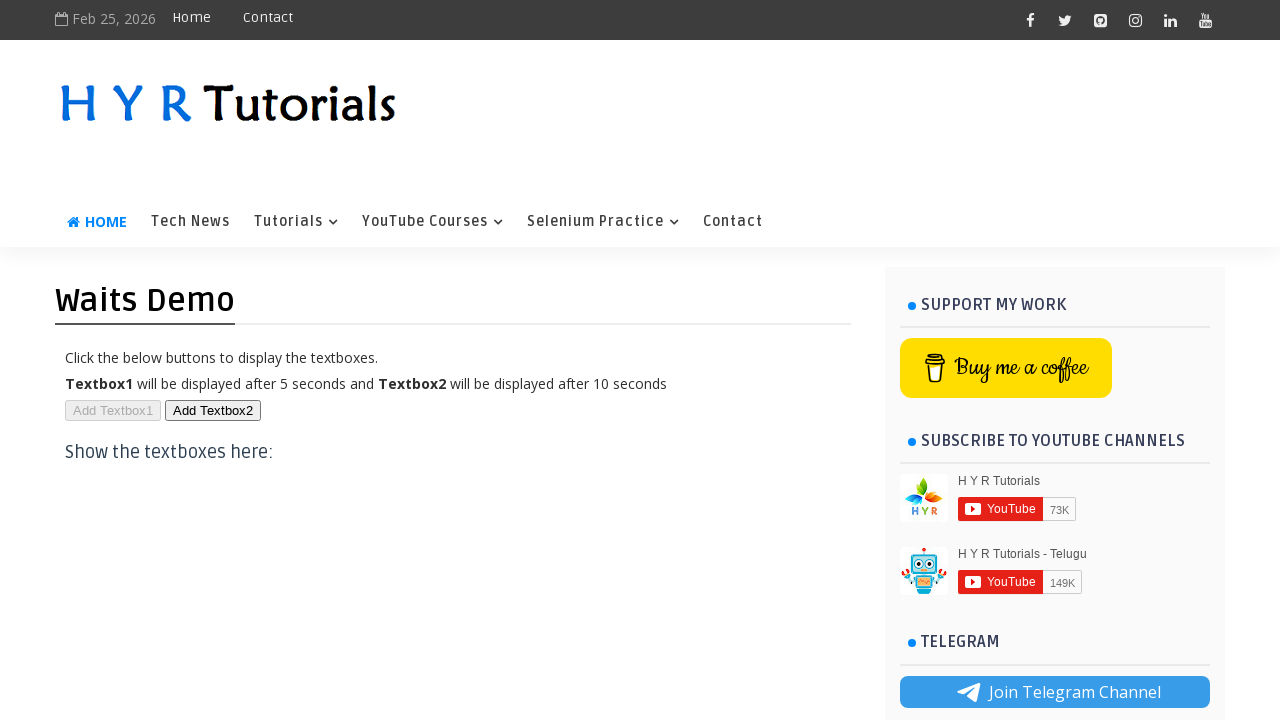

Waited for dynamically loaded textbox to appear
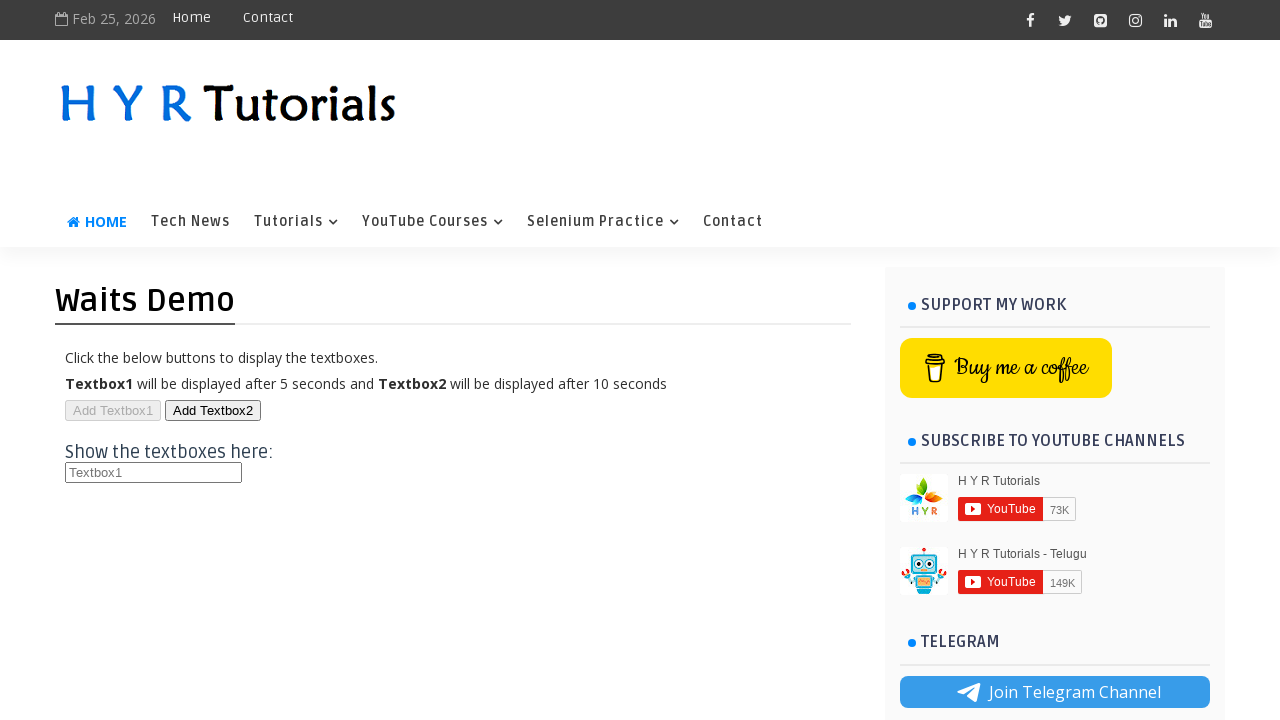

Filled textbox with 'Hello World' on h3:has-text('Show the textboxes here:') input#txt1
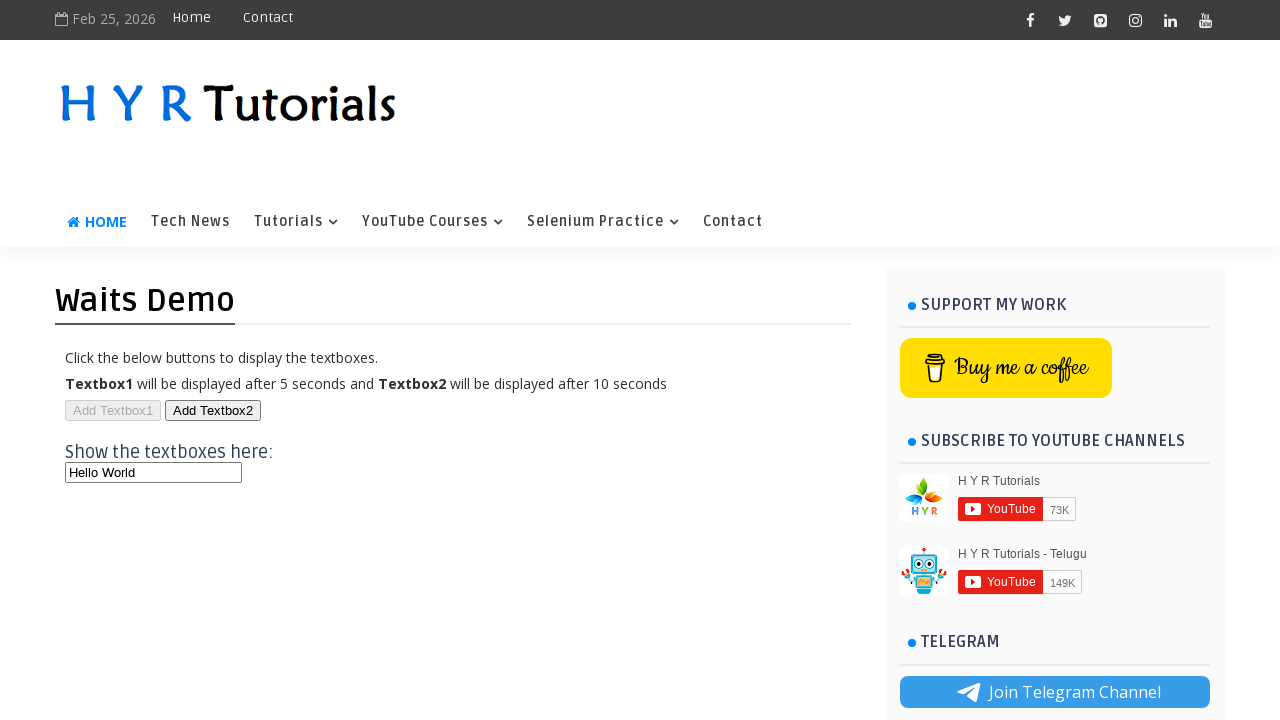

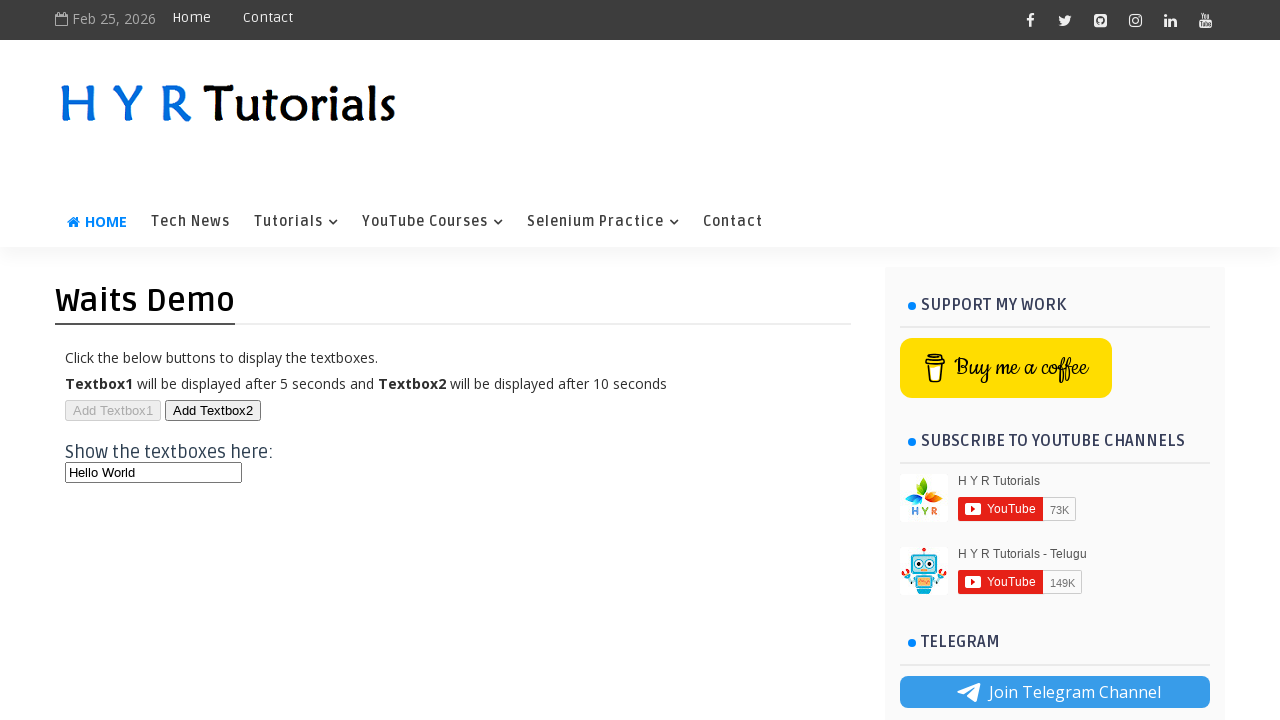